Tests checkbox interaction by checking the first checkbox if unchecked and unchecking the second checkbox if checked

Starting URL: https://the-internet.herokuapp.com/checkboxes

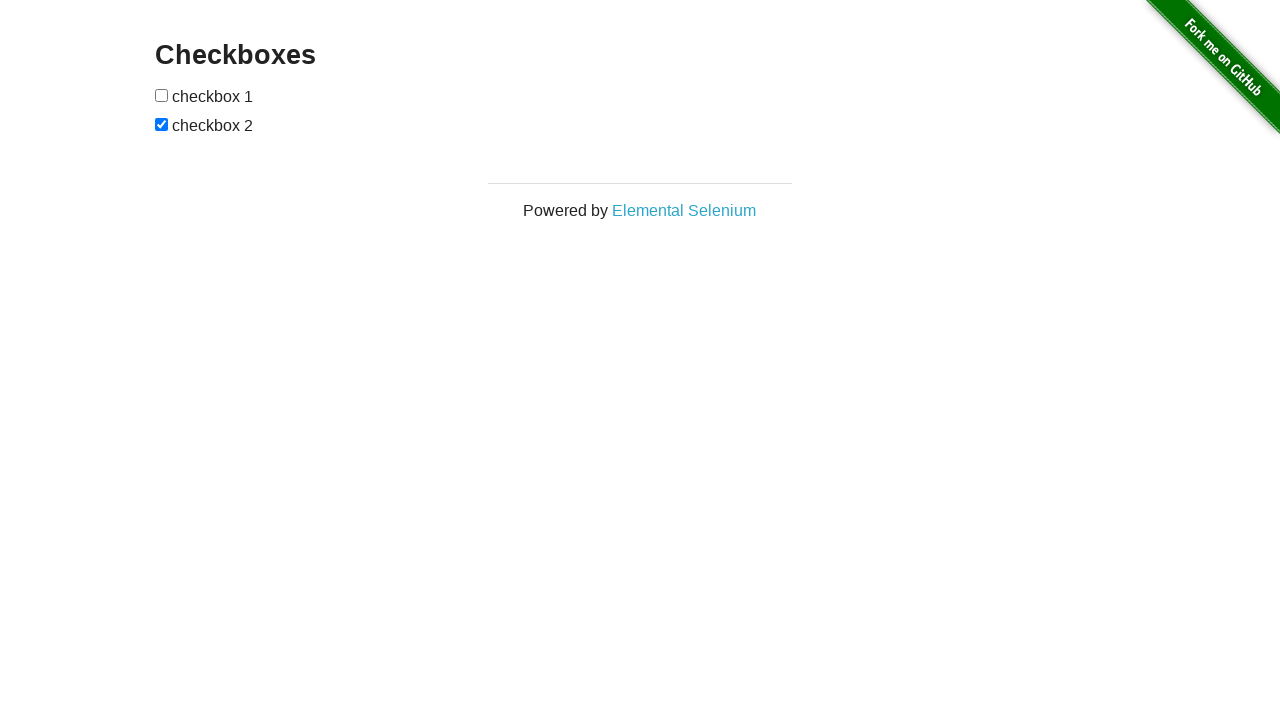

Navigated to checkboxes page
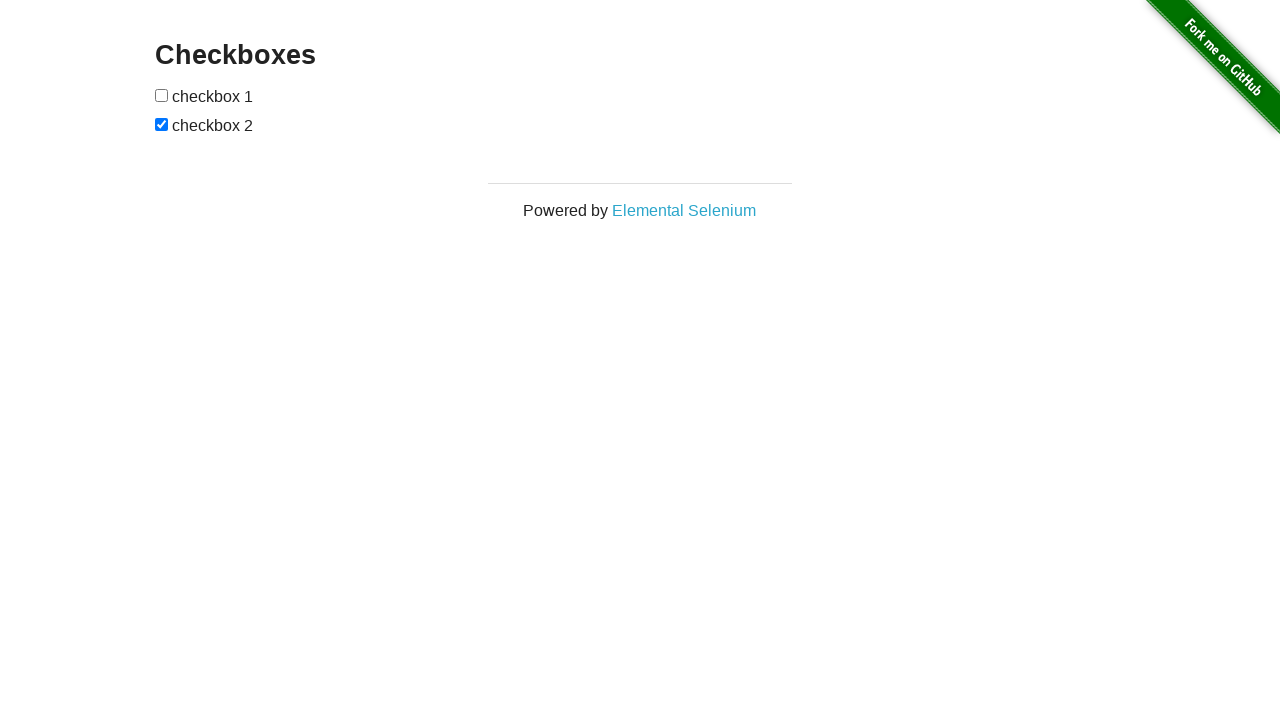

Located first checkbox element
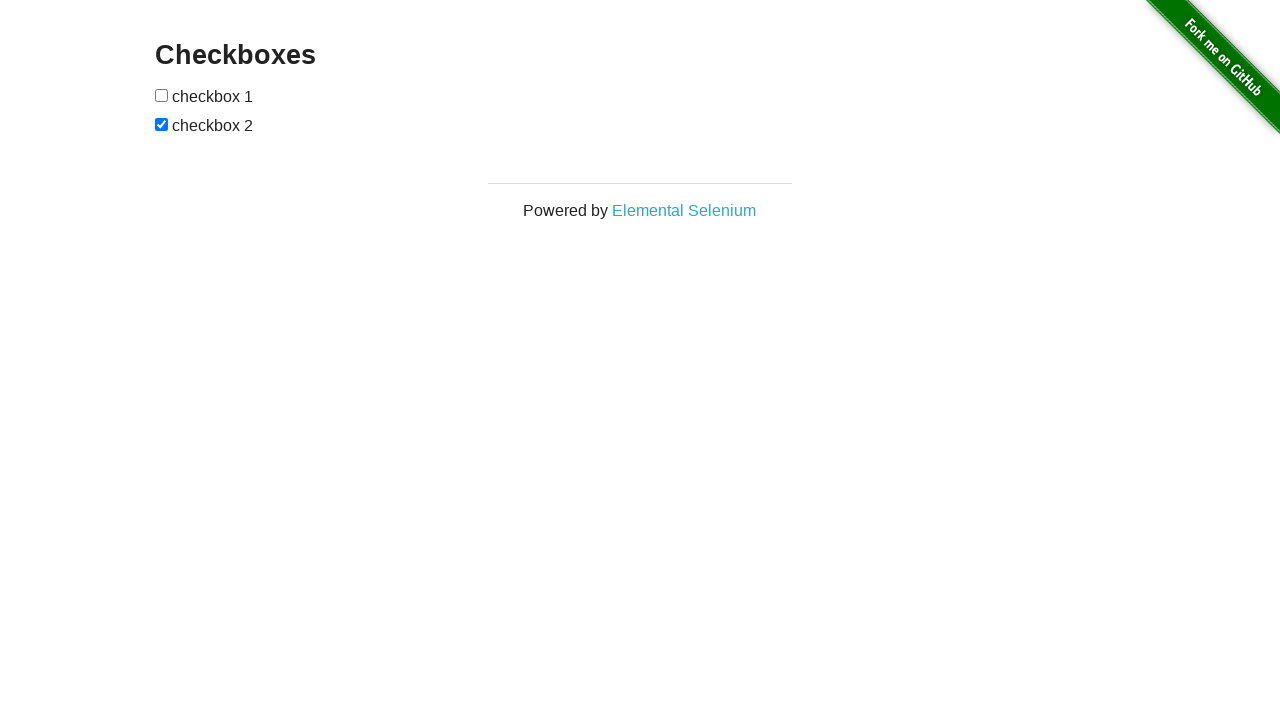

Located second checkbox element
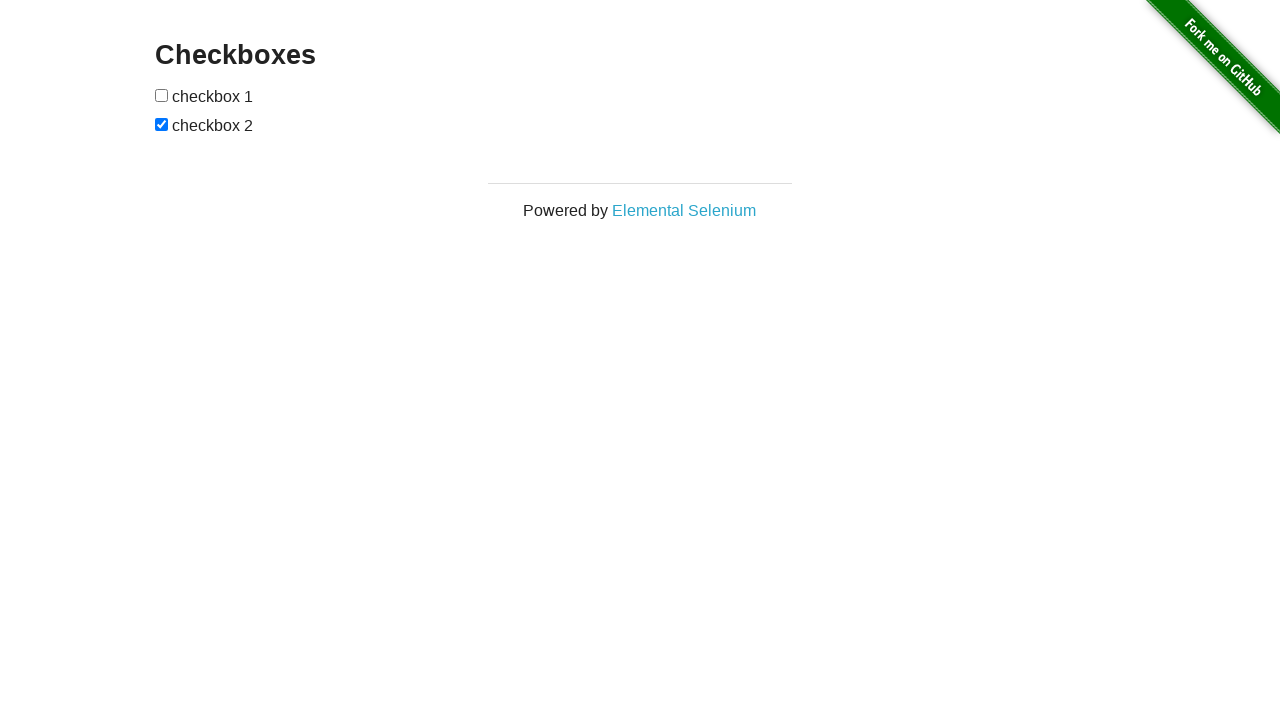

Checked first checkbox is unchecked
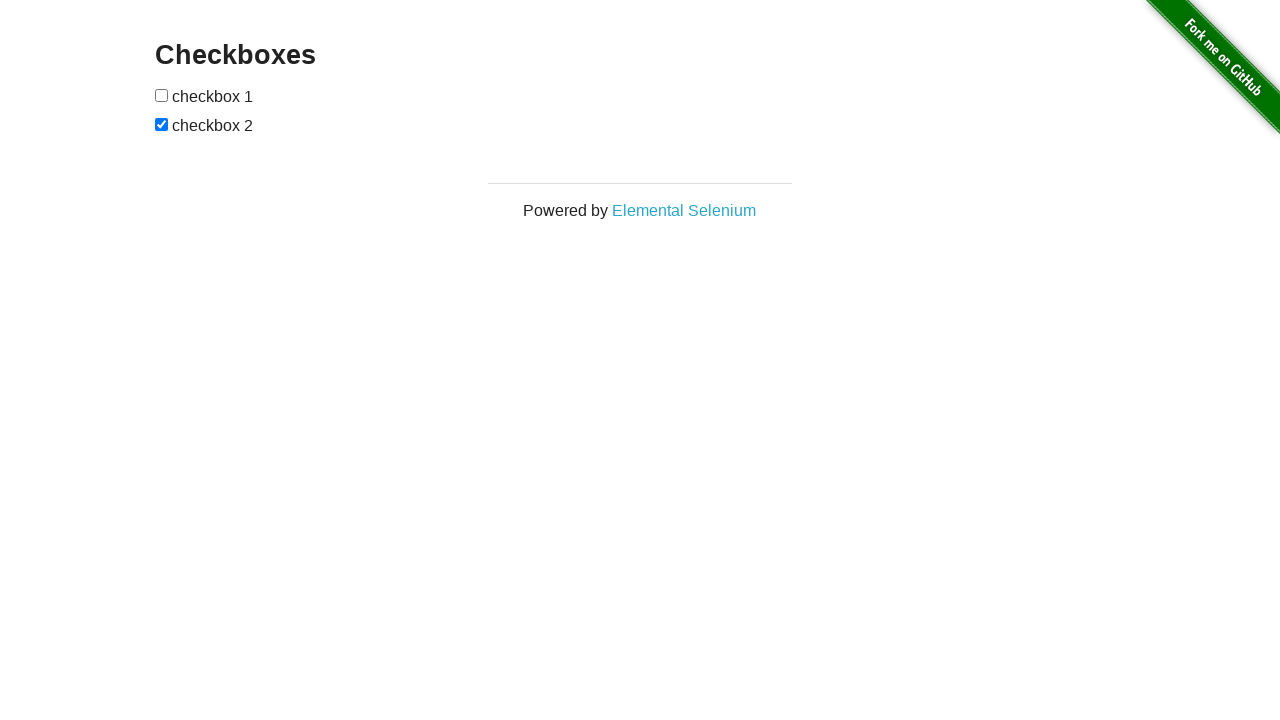

Clicked first checkbox to check it at (162, 95) on xpath=//form[@id='checkboxes']/input[1]
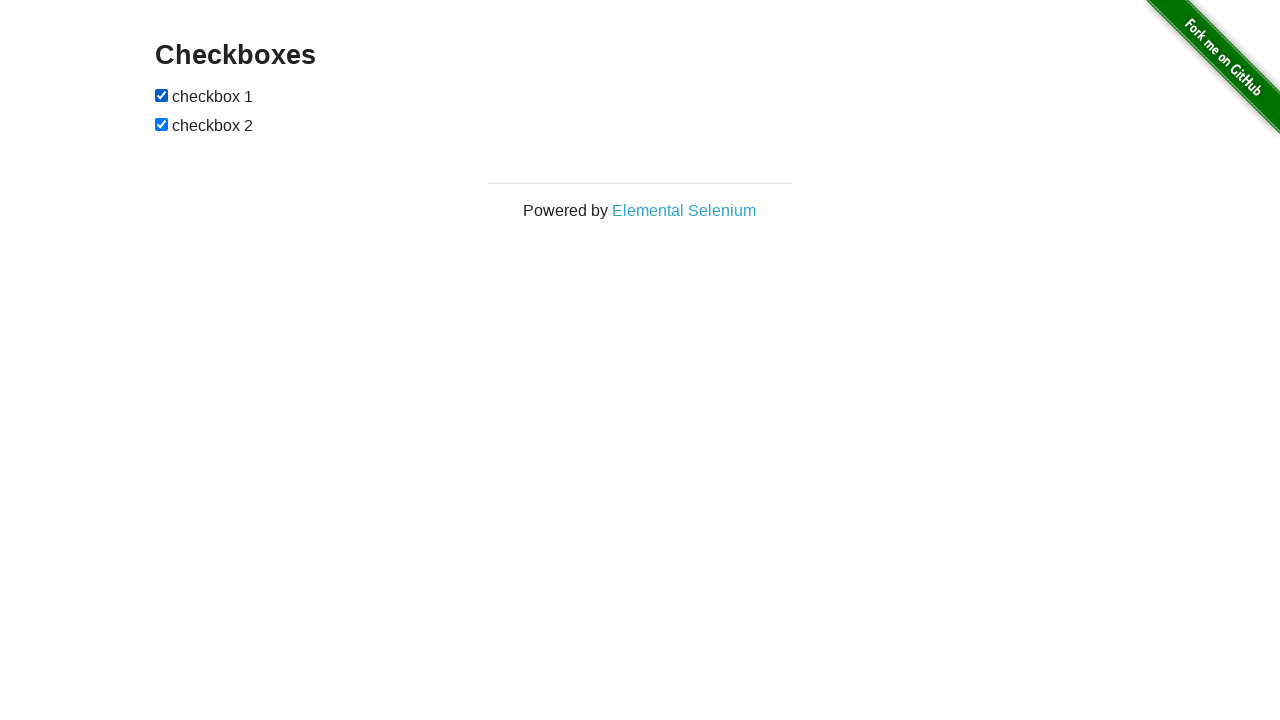

Checked second checkbox is checked
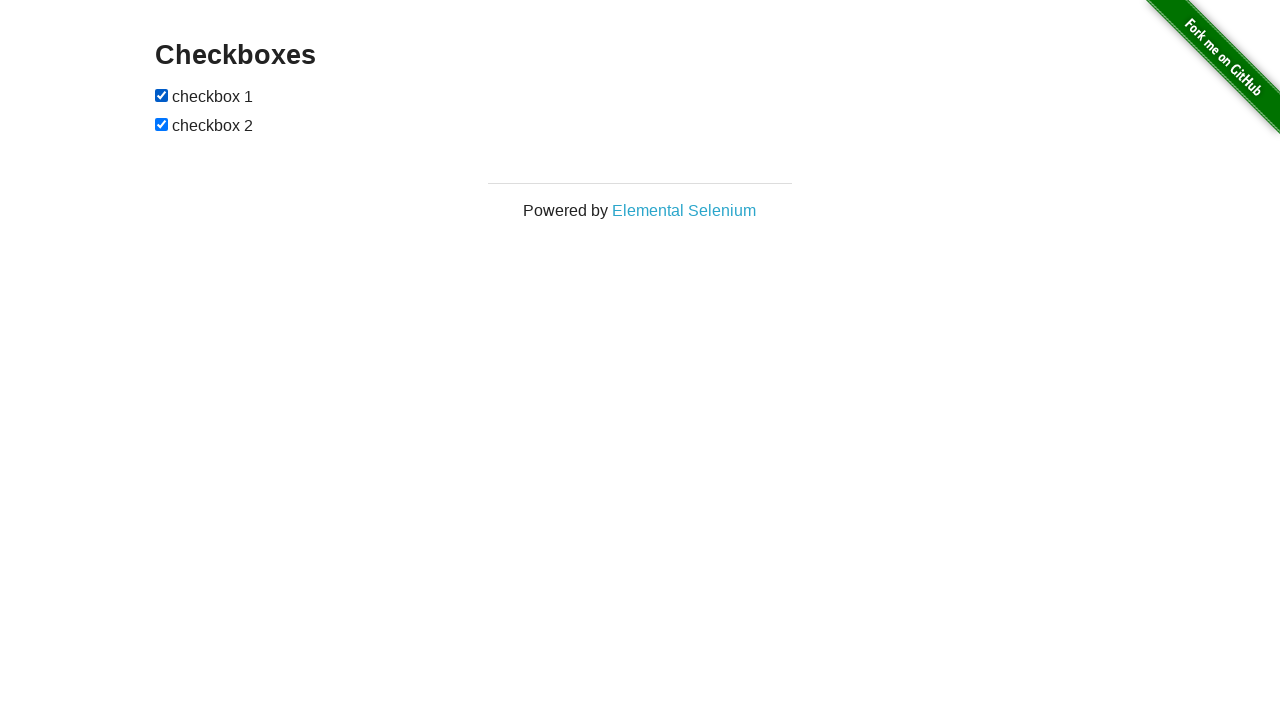

Clicked second checkbox to uncheck it at (162, 124) on xpath=//form[@id='checkboxes']/input[2]
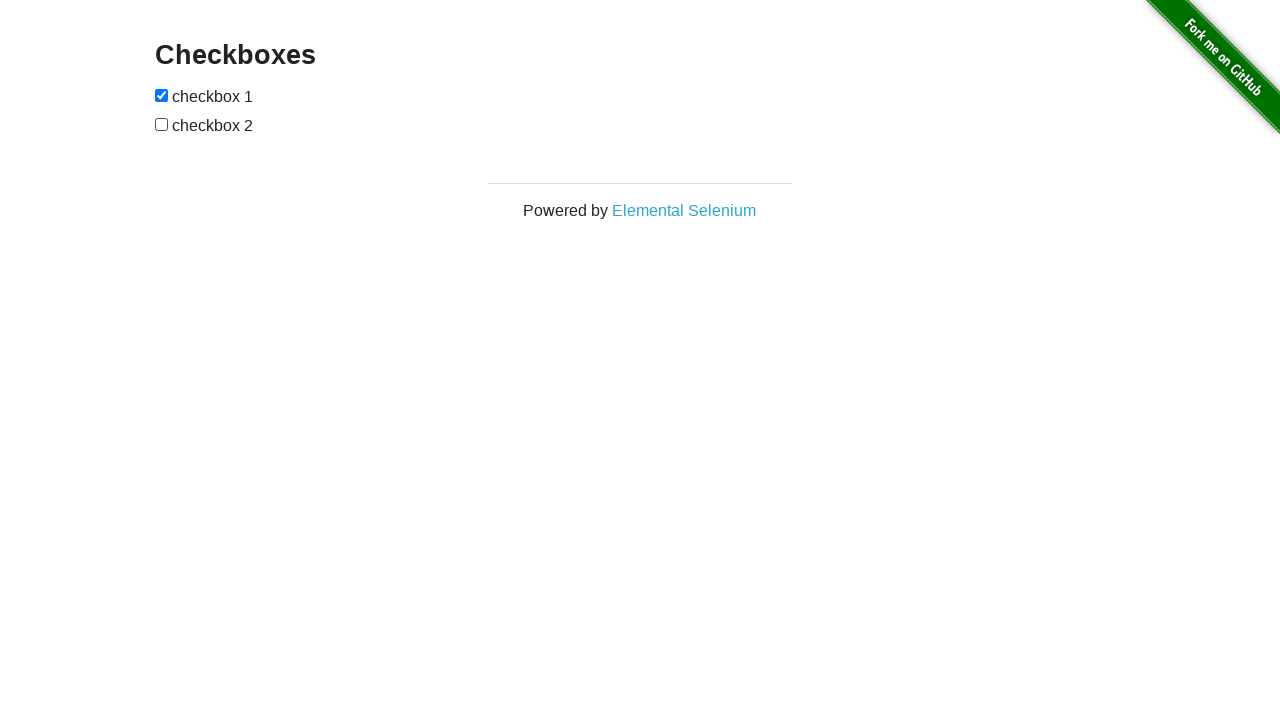

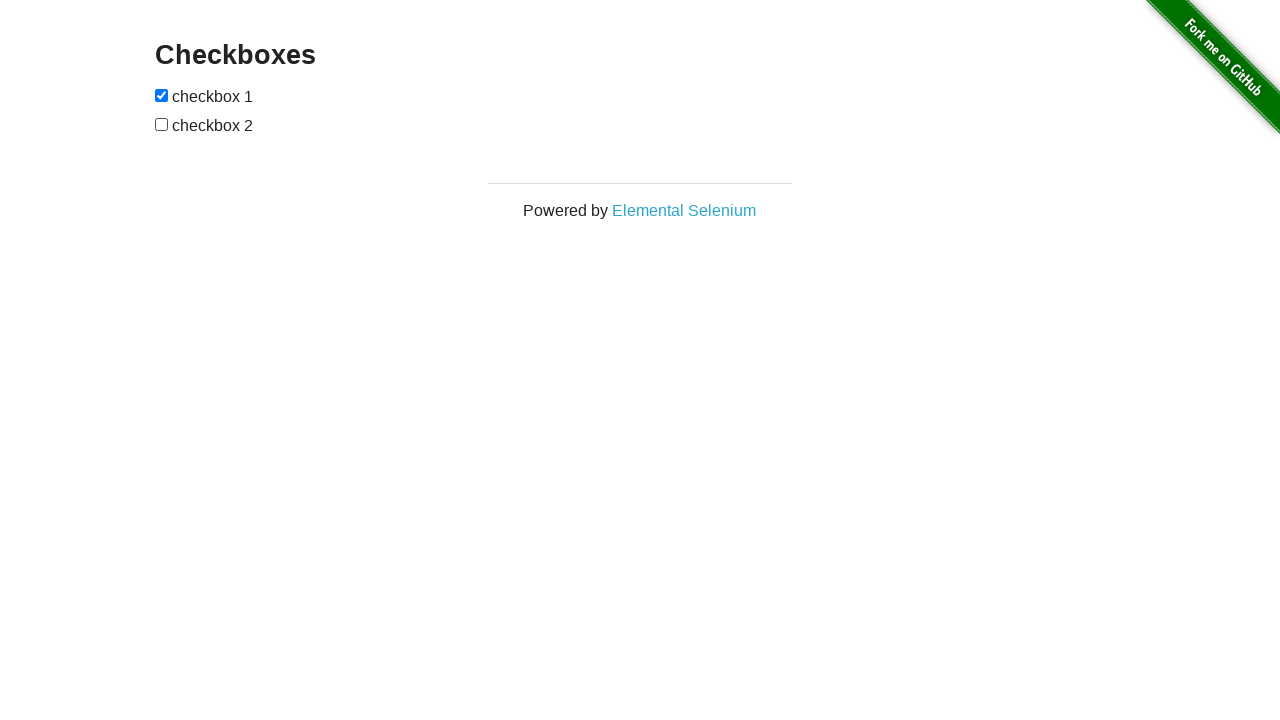